Tests the search functionality on an online bookshop by searching for the keyword "for" and verifying that the expected book titles appear in the search results.

Starting URL: https://danube-web.shop/

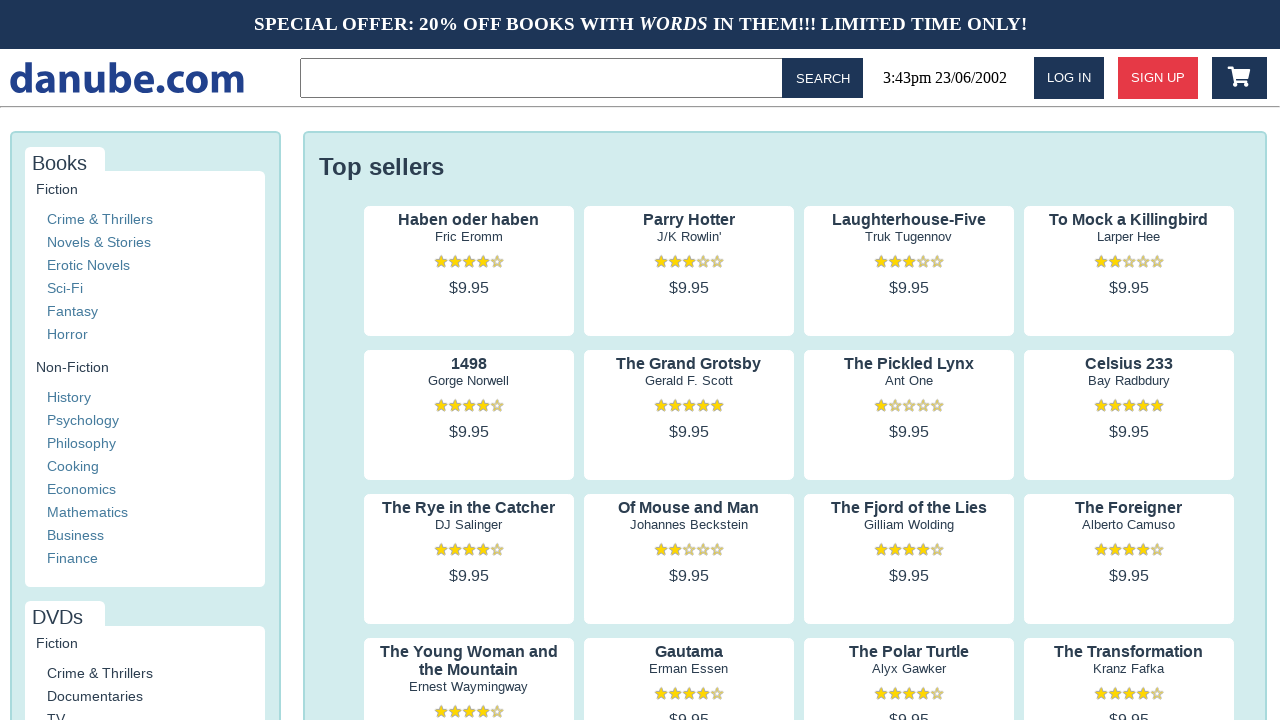

Filled search textbox with keyword 'for' on internal:role=textbox
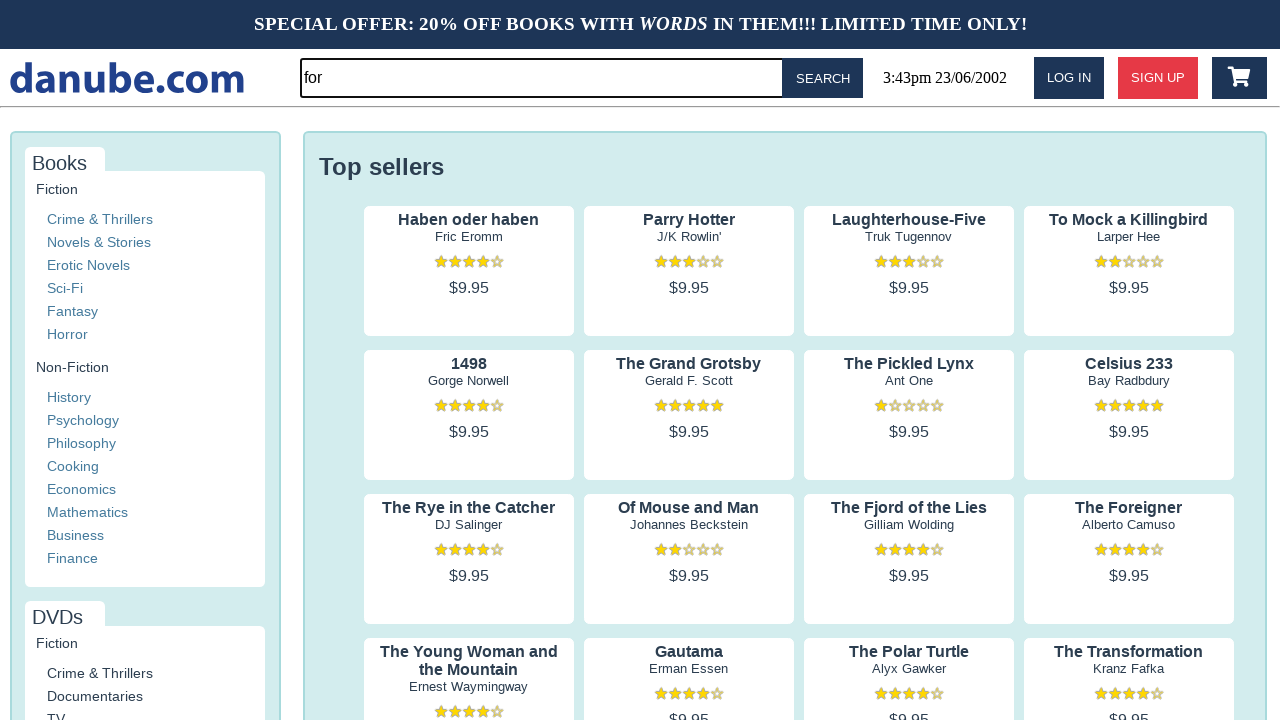

Clicked Search button to initiate search at (823, 78) on internal:role=button[name="Search"i]
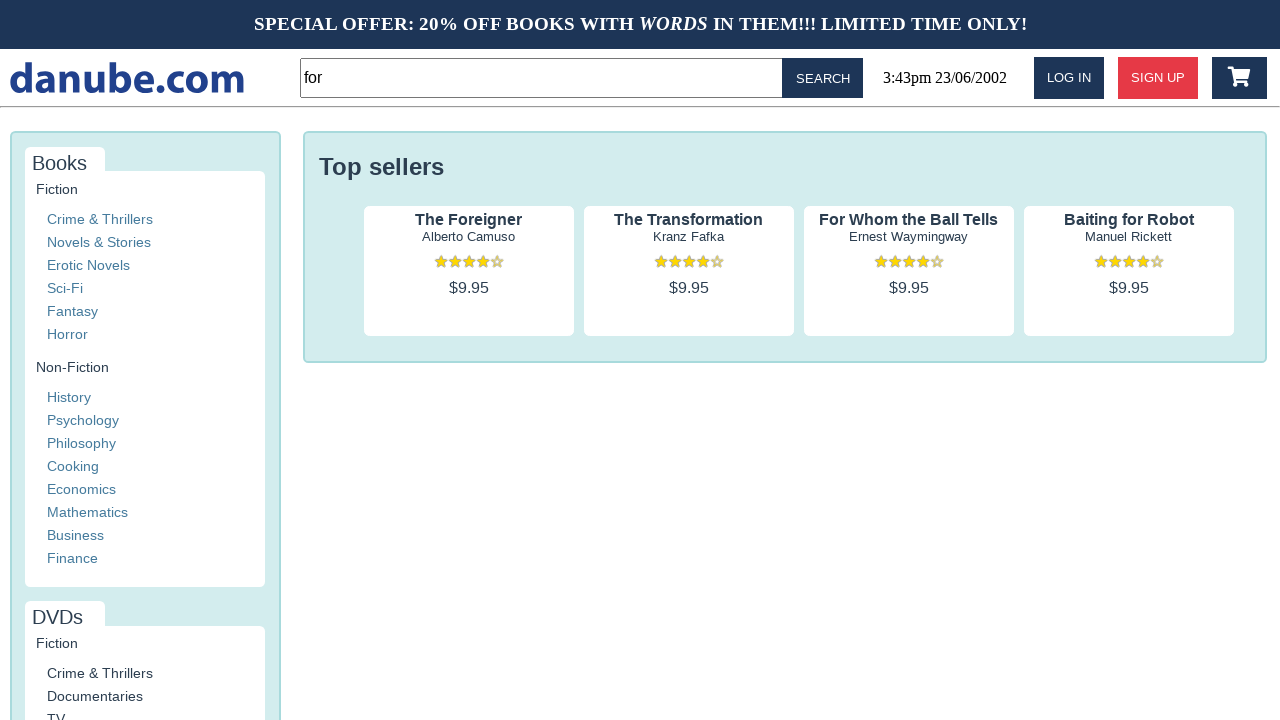

Waited for network to become idle and search results to load
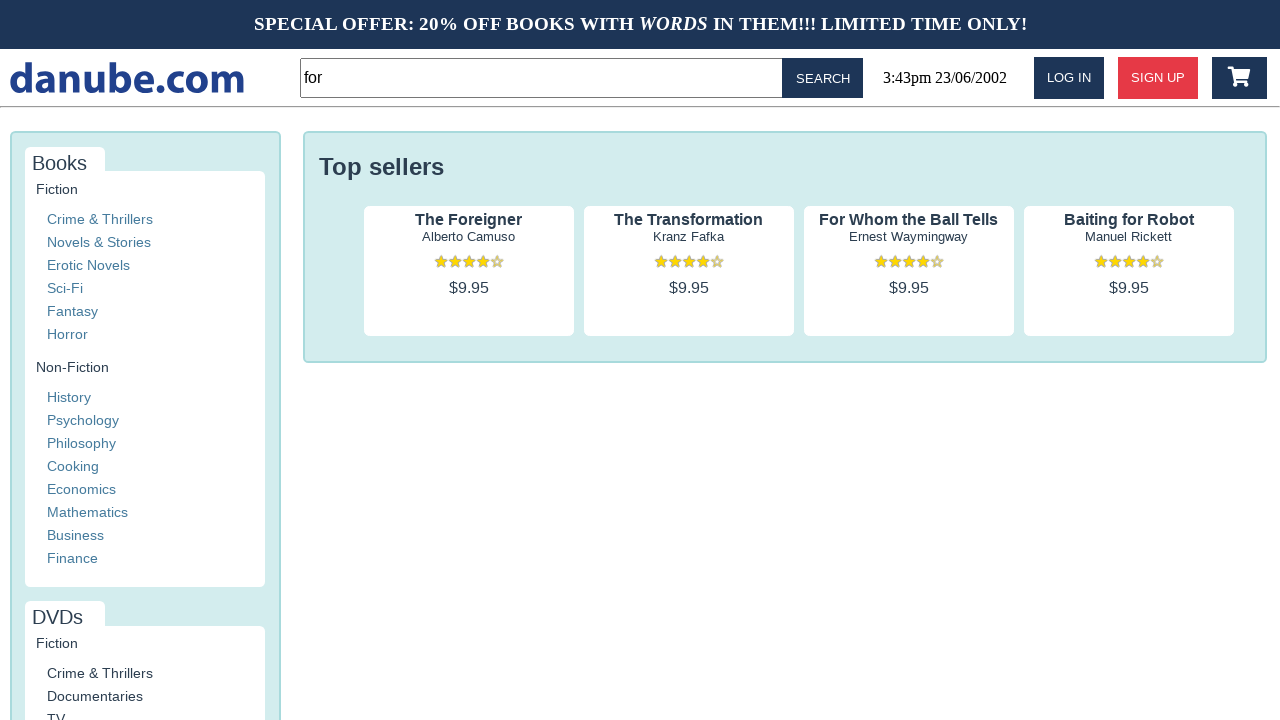

Search result titles loaded and are visible
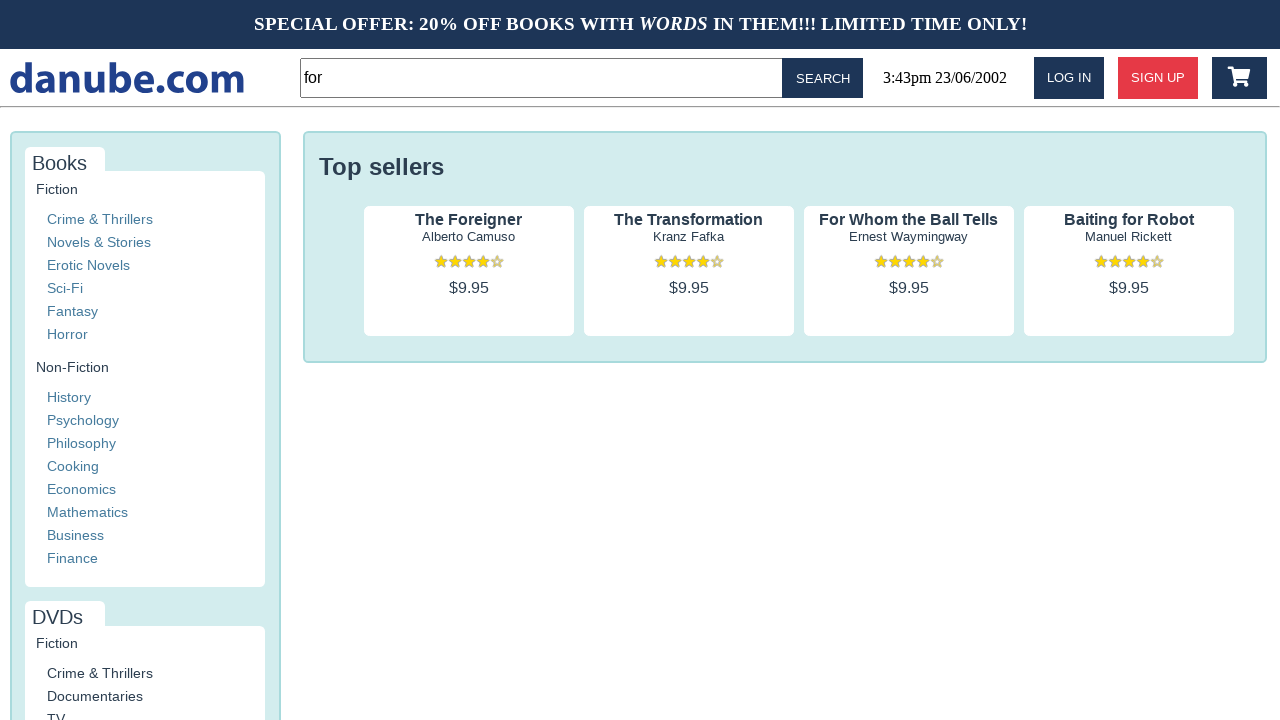

Retrieved 4 search results
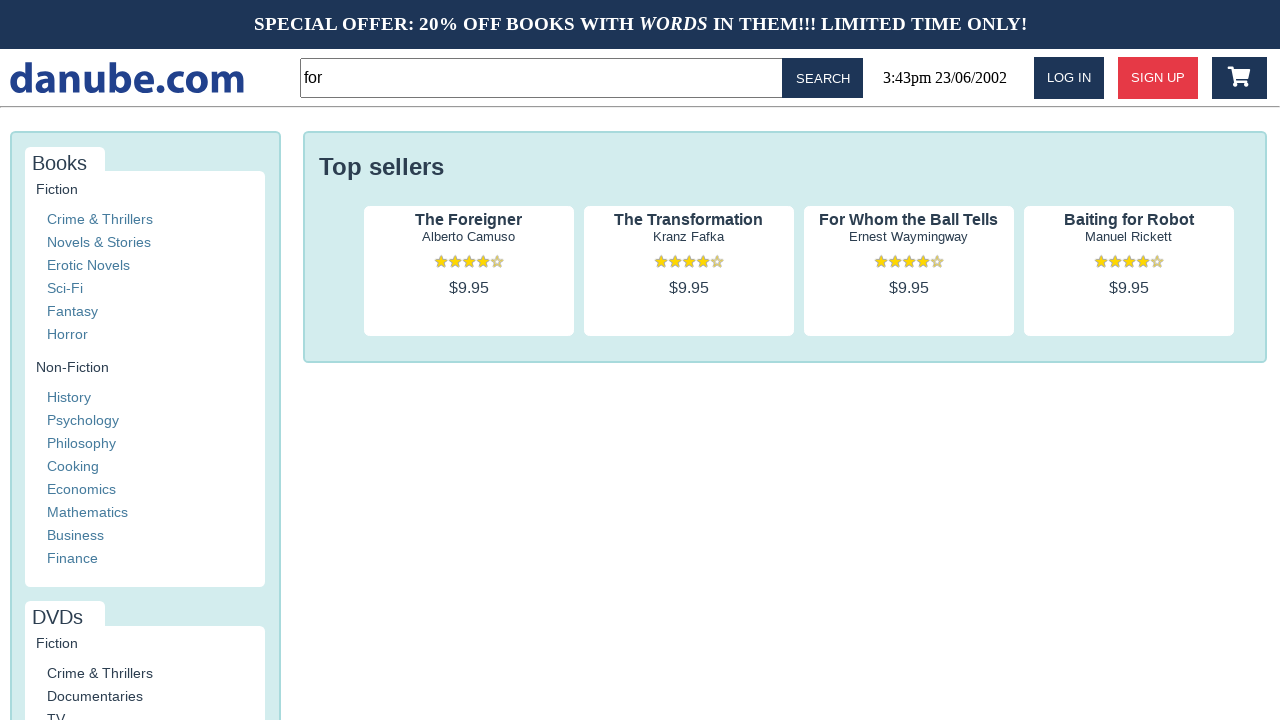

Verified that exactly 4 search results were returned
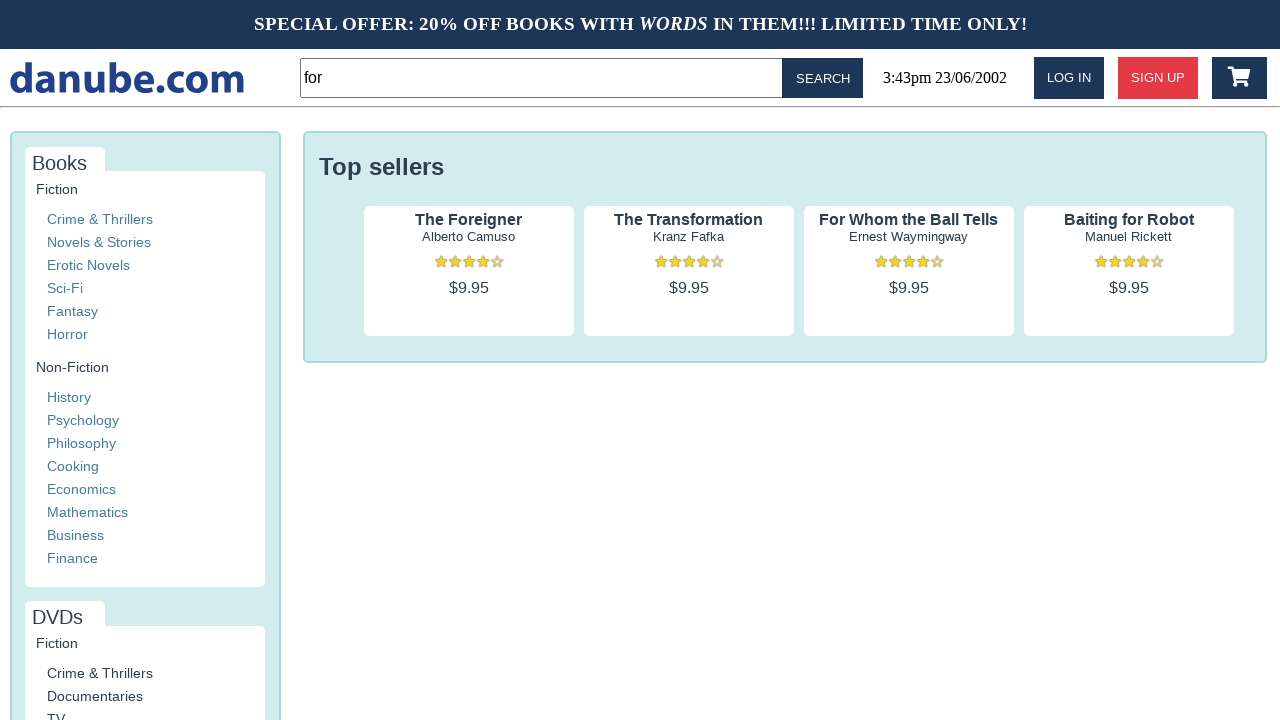

Extracted book title 'The Foreigner' from result 1
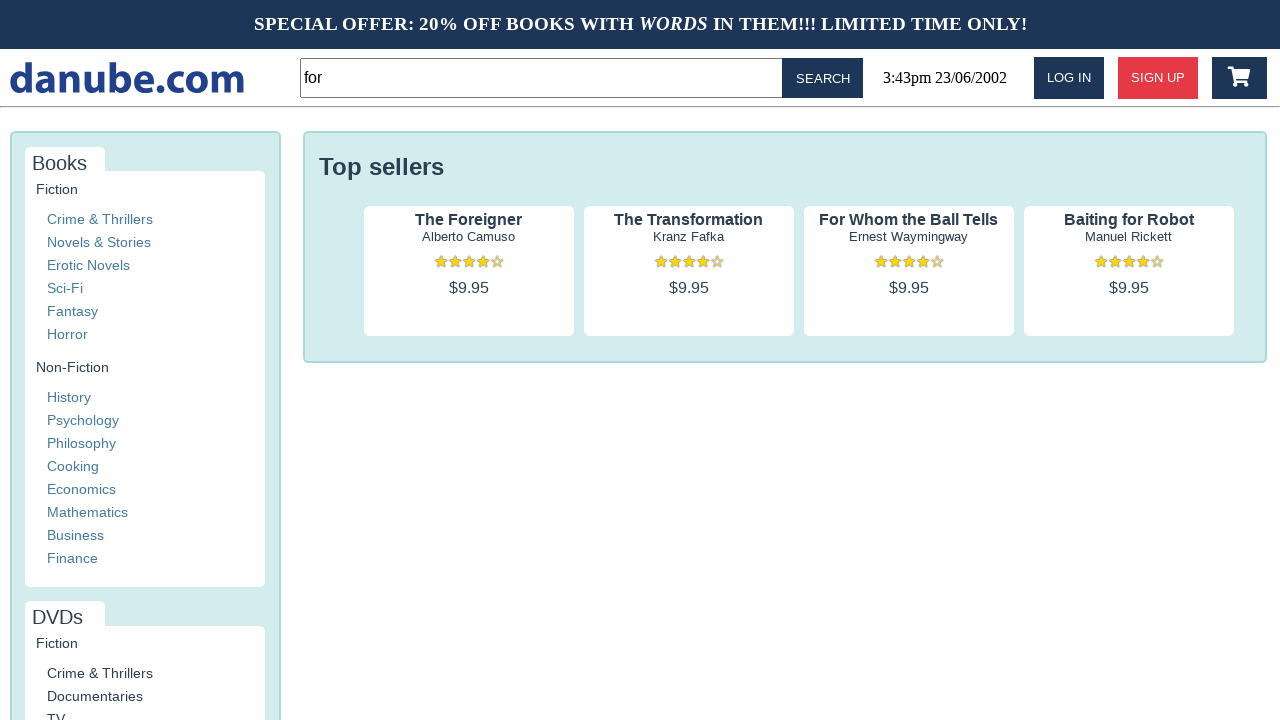

Extracted book title 'The Transformation' from result 2
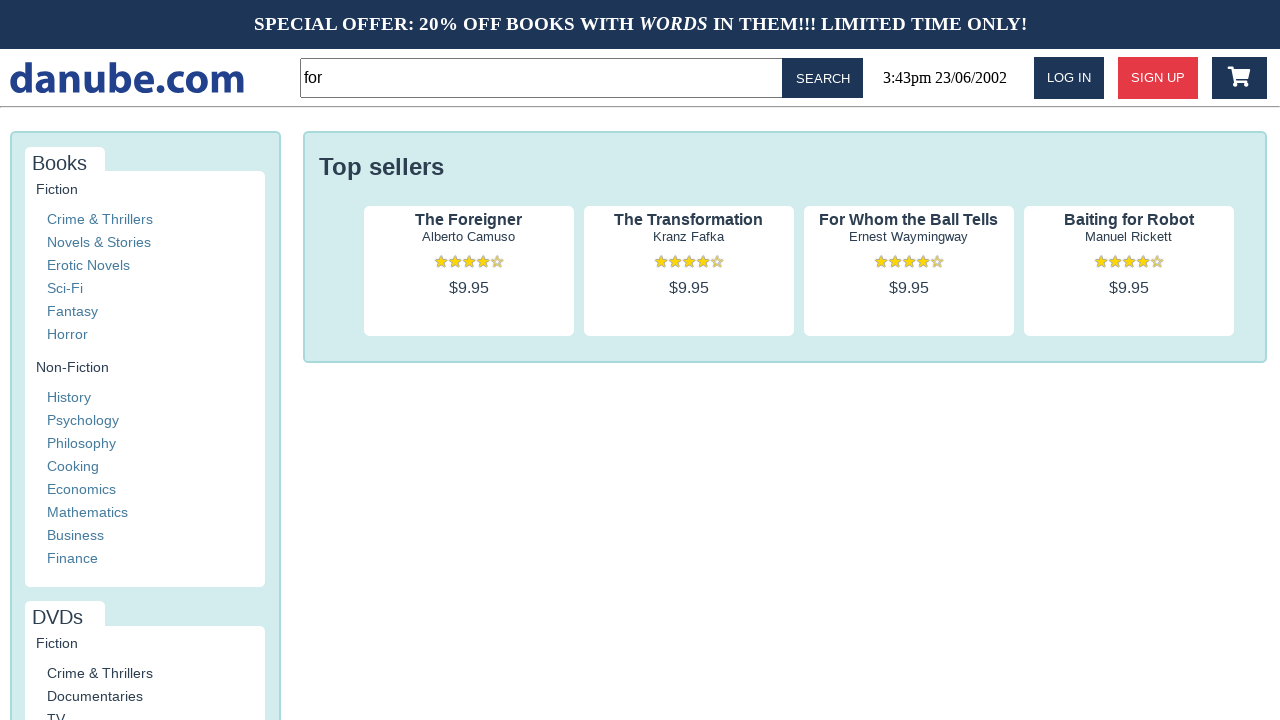

Extracted book title 'For Whom the Ball Tells' from result 3
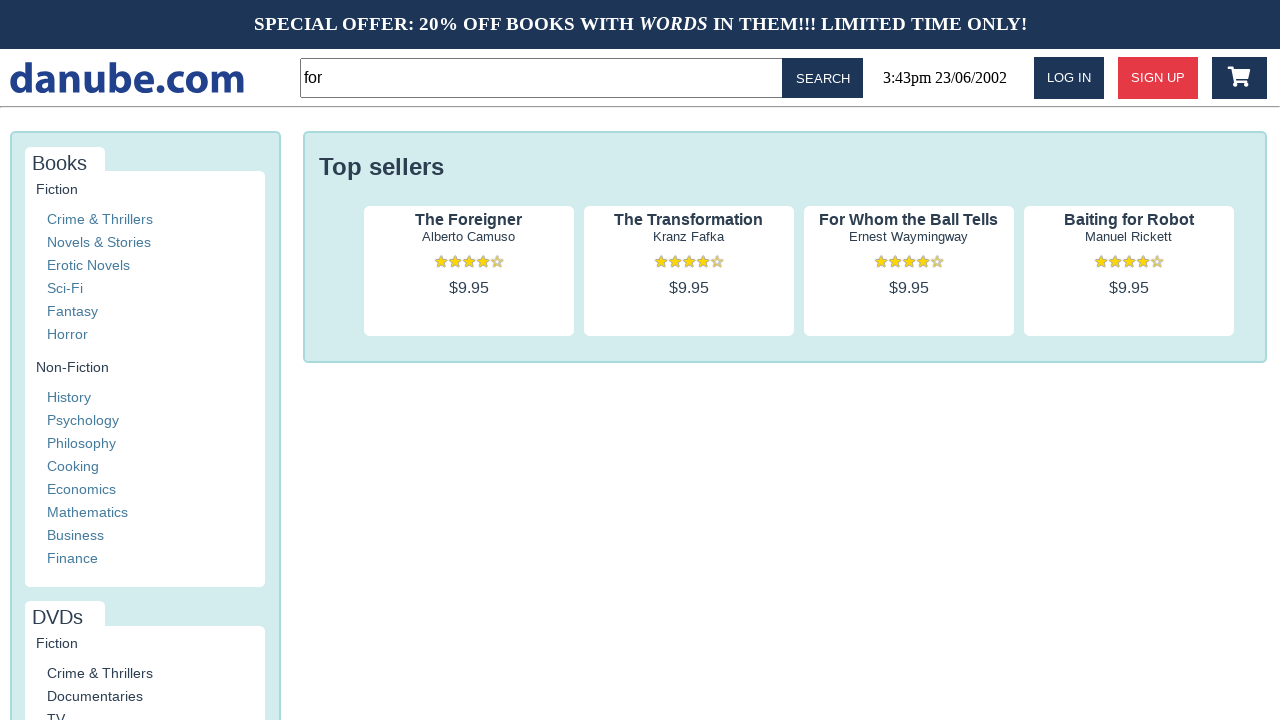

Extracted book title 'Baiting for Robot' from result 4
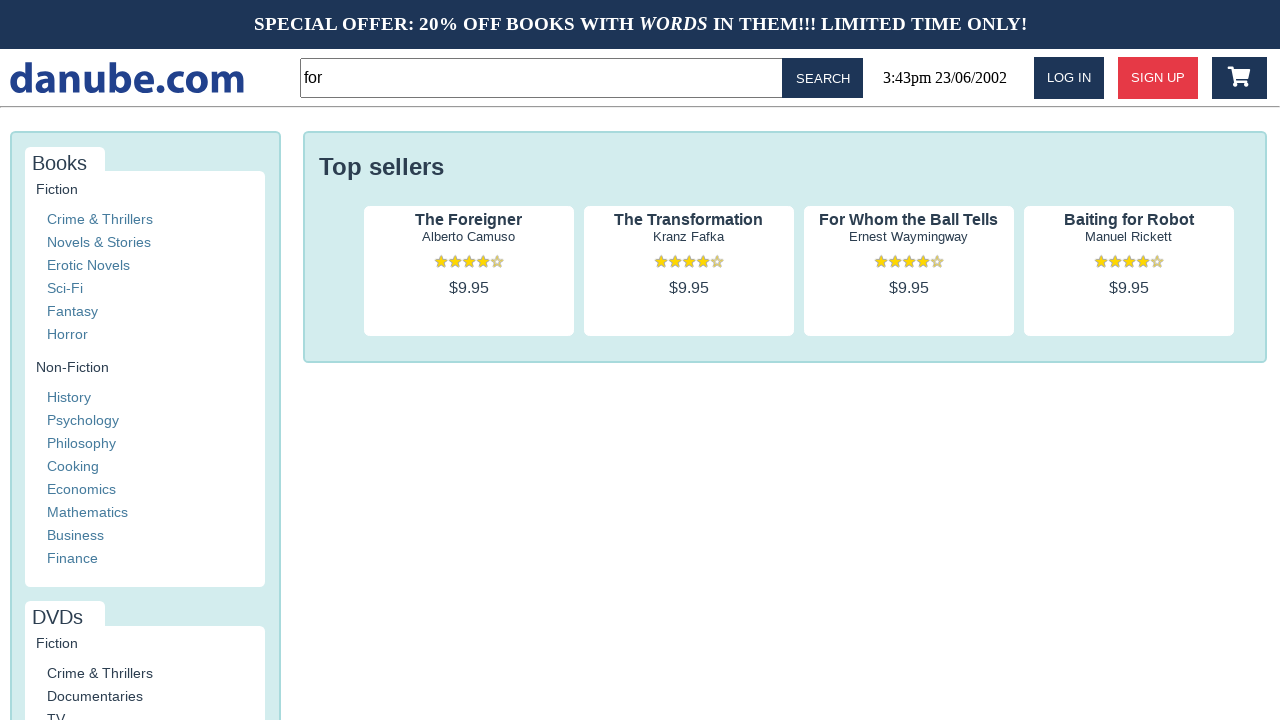

Verified that expected book 'The Foreigner' was found in search results
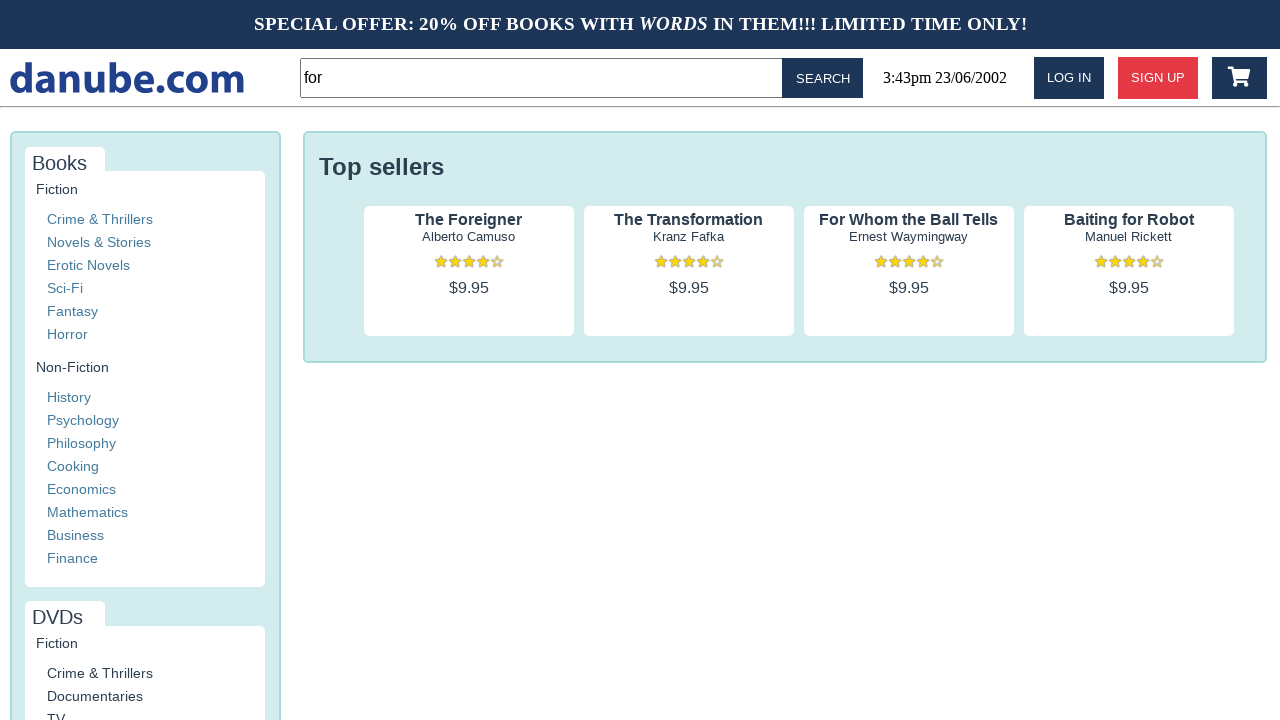

Verified that expected book 'The Transformation' was found in search results
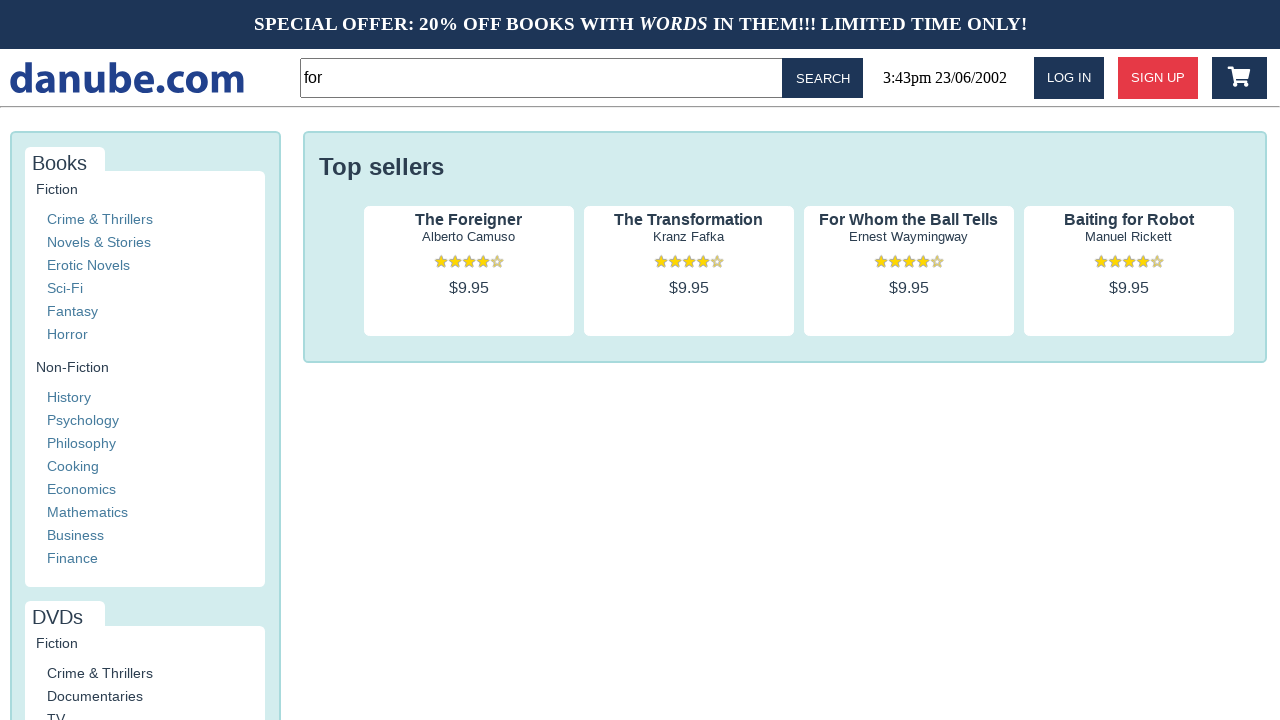

Verified that expected book 'For Whom the Ball Tells' was found in search results
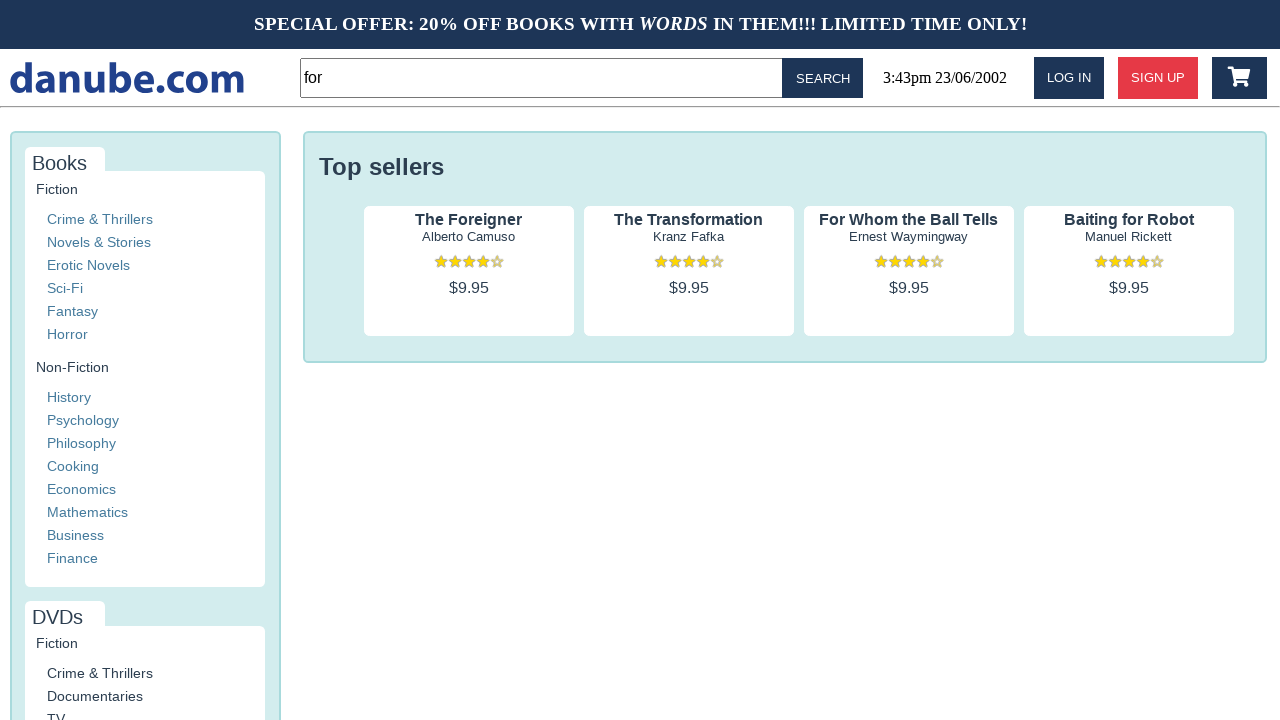

Verified that expected book 'Baiting for Robot' was found in search results
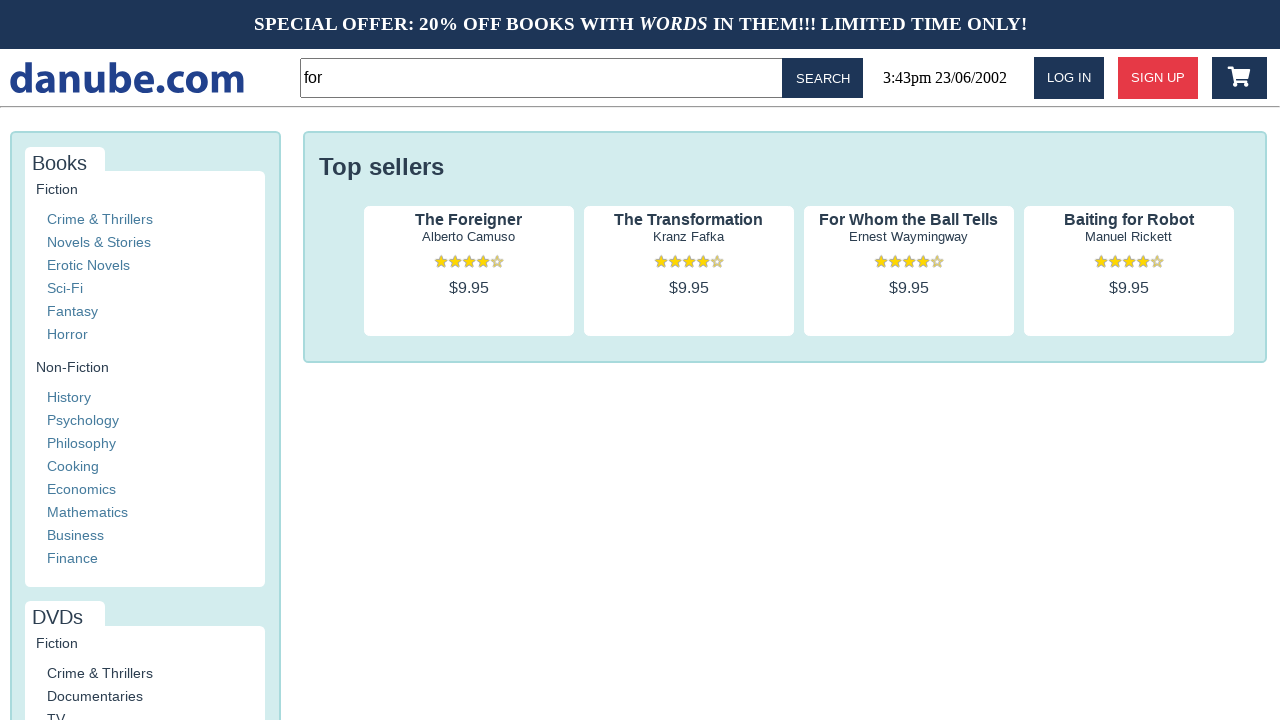

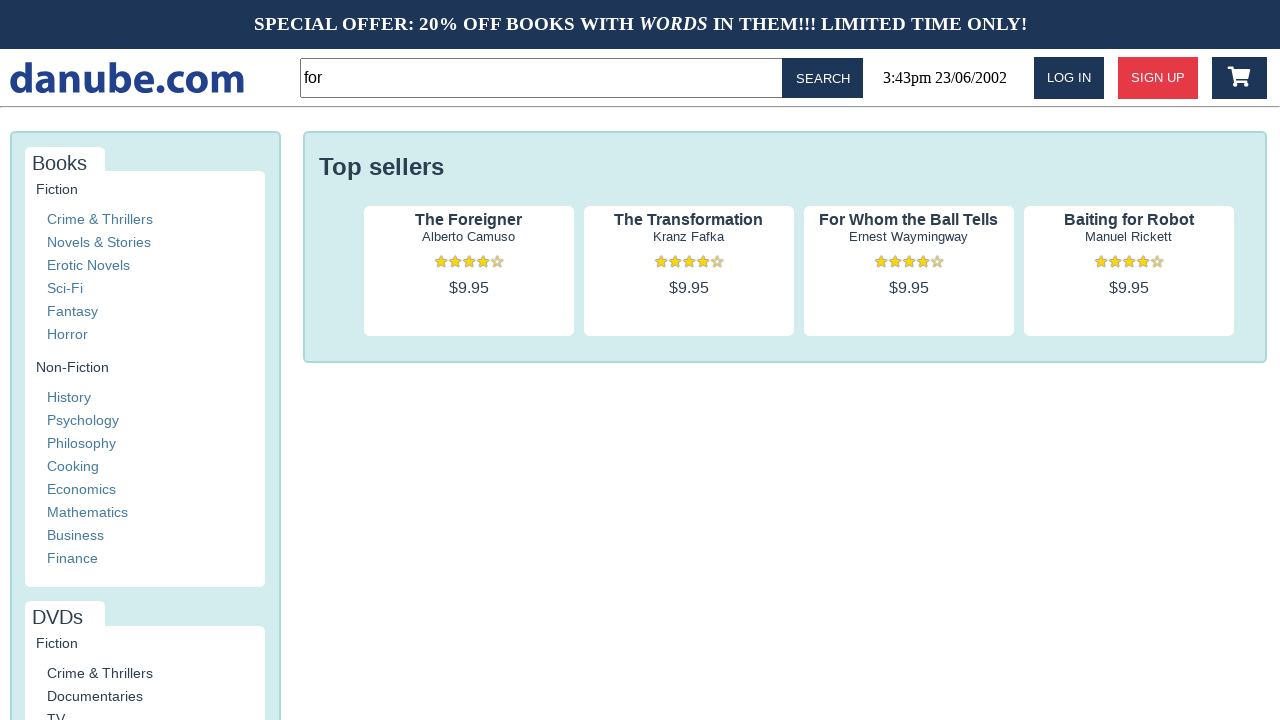